Tests radio button interaction by clicking on a radio button element

Starting URL: http://omayo.blogspot.com

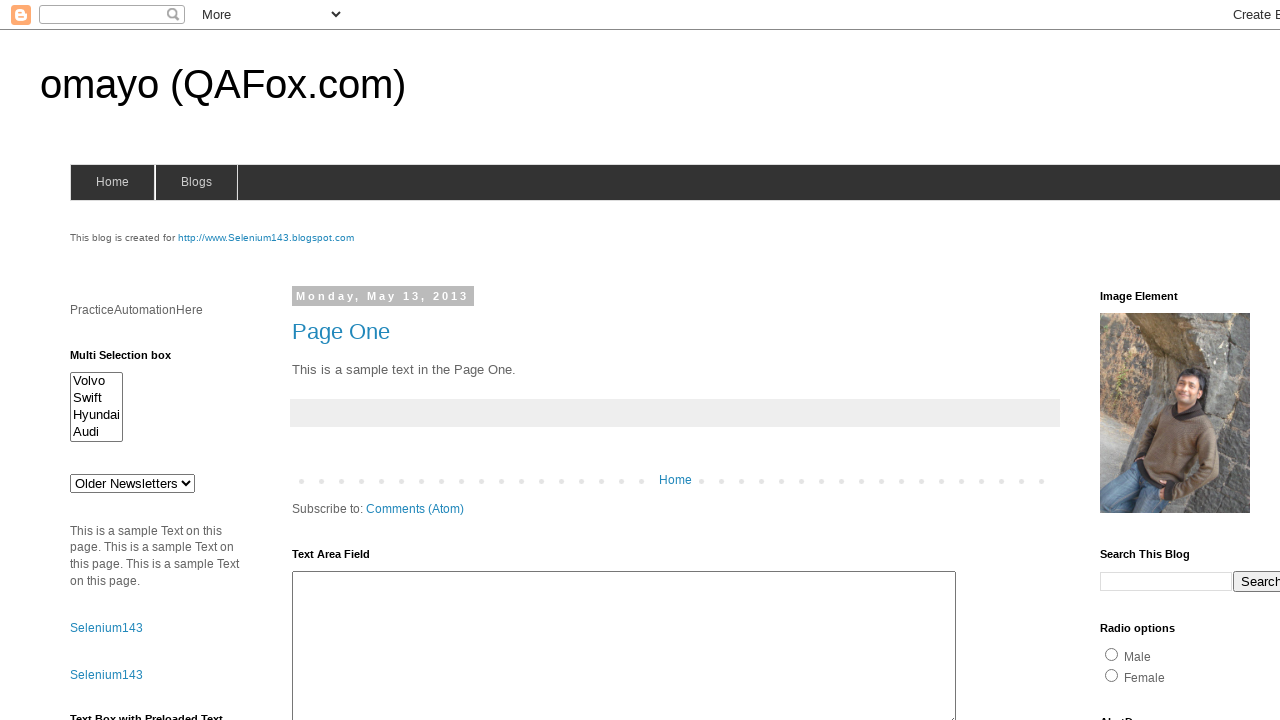

Clicked on radio button with id 'radio2' at (1112, 675) on input[id="radio2"]
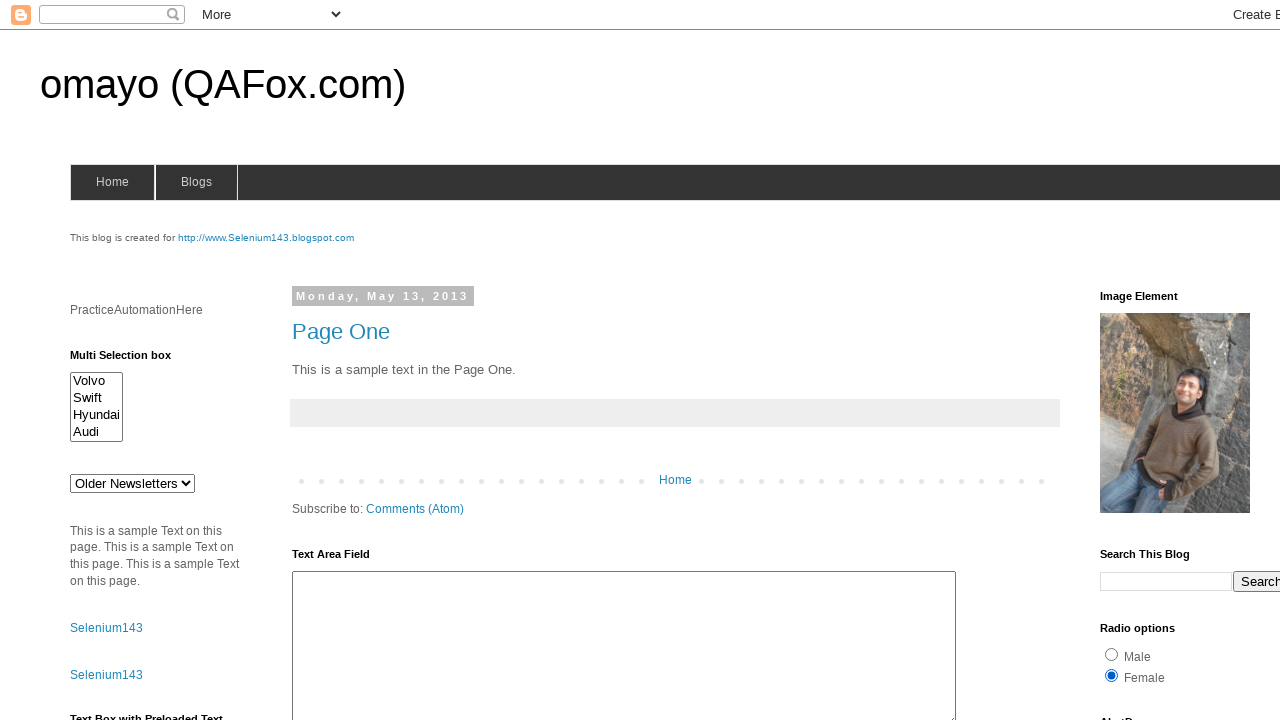

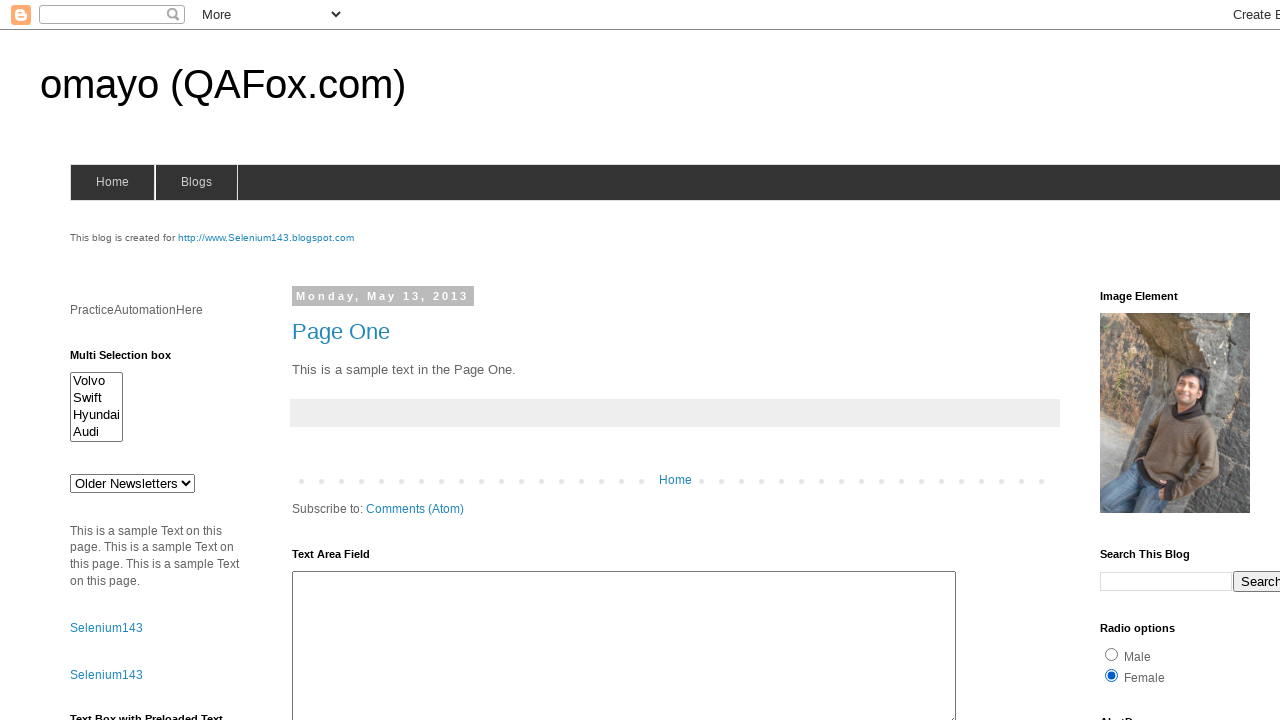